Tests element highlighting functionality by navigating to a page with a large table and visually highlighting a specific element by changing its CSS border style using JavaScript execution.

Starting URL: http://the-internet.herokuapp.com/large

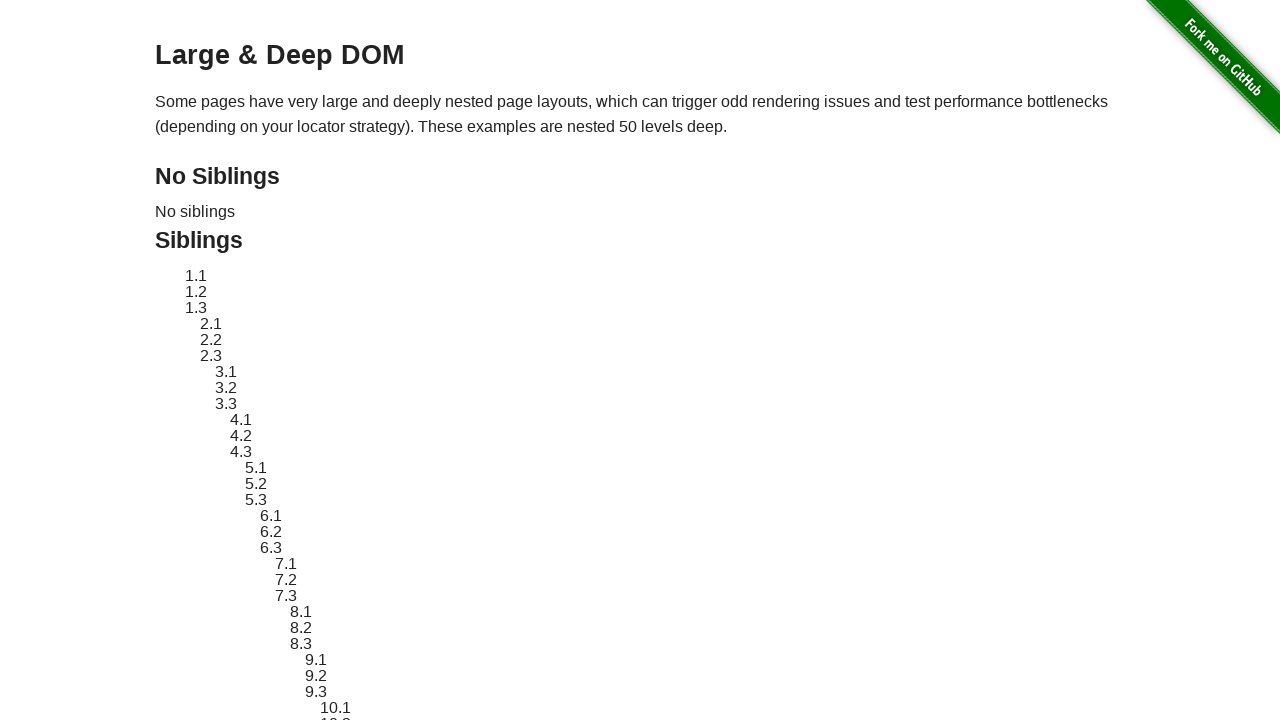

Navigated to large table page
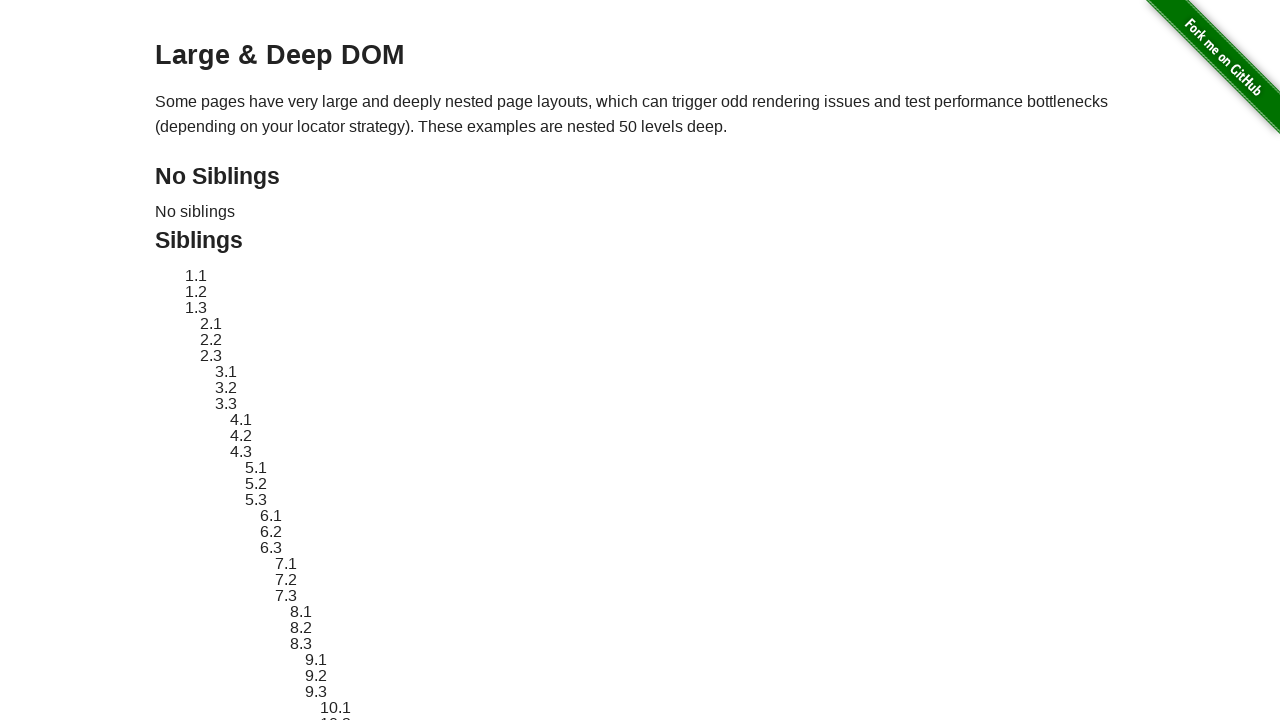

Located element with ID sibling-2.3
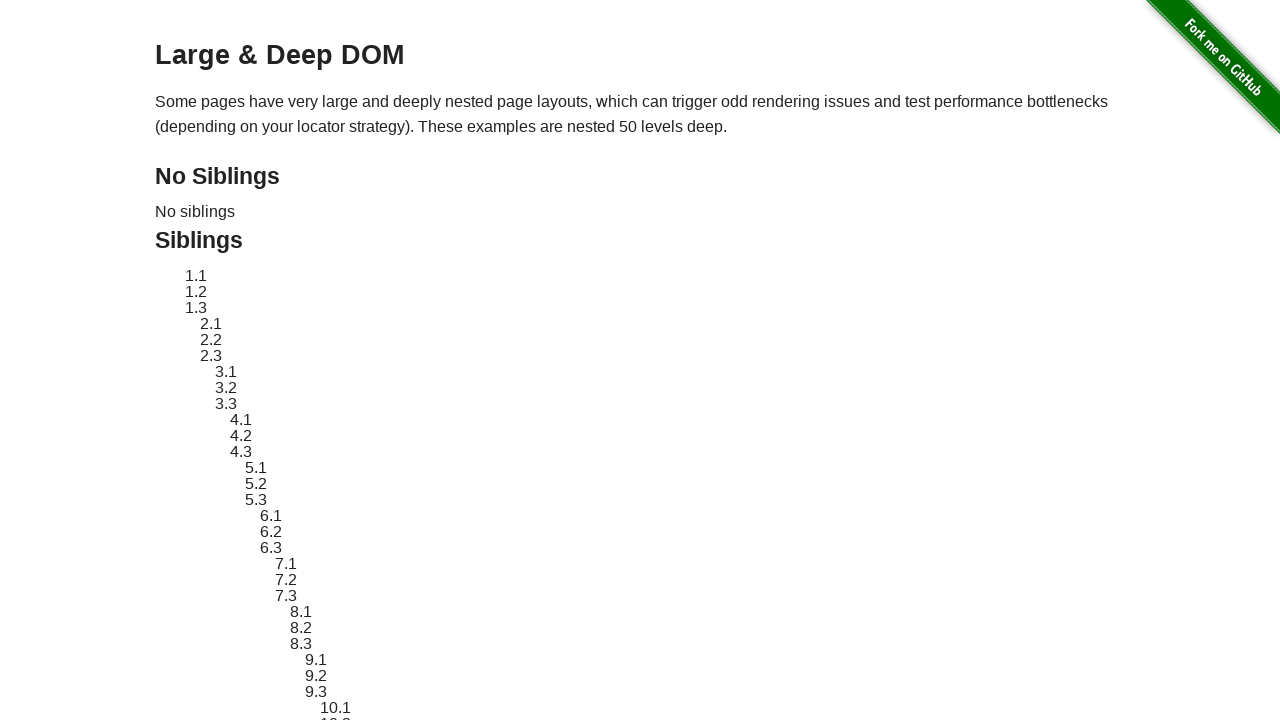

Element became visible
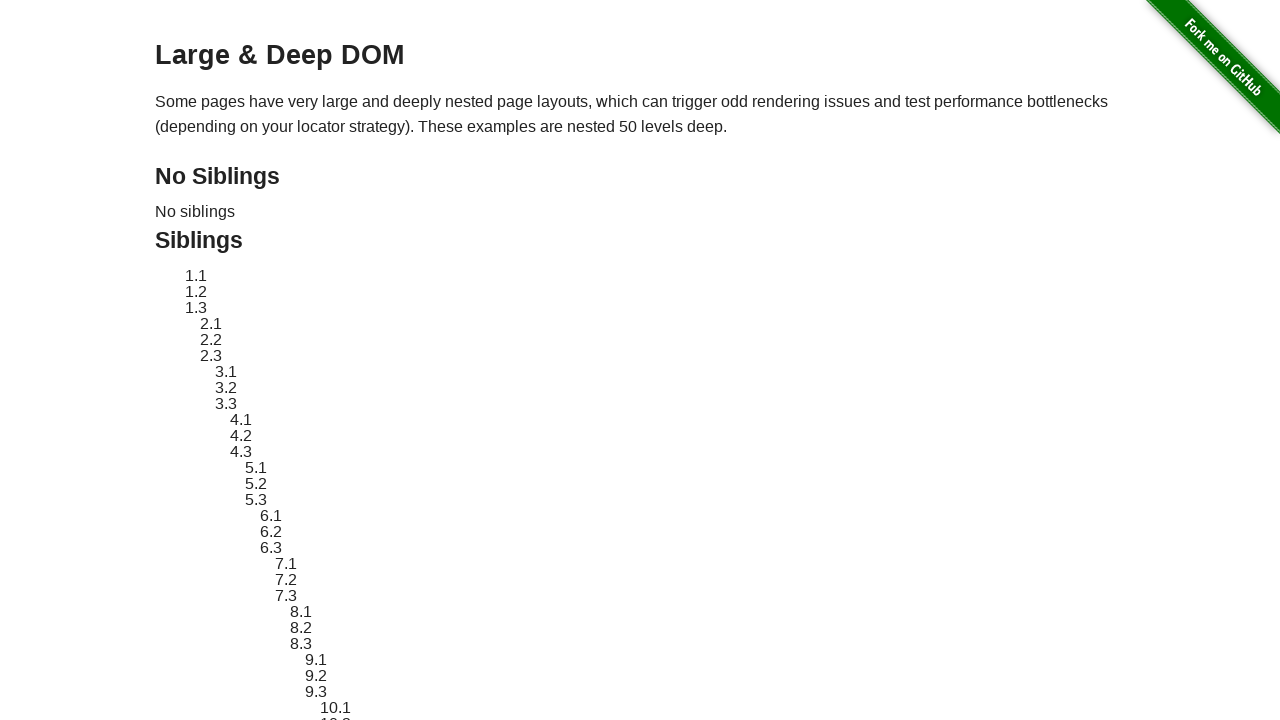

Stored original element style
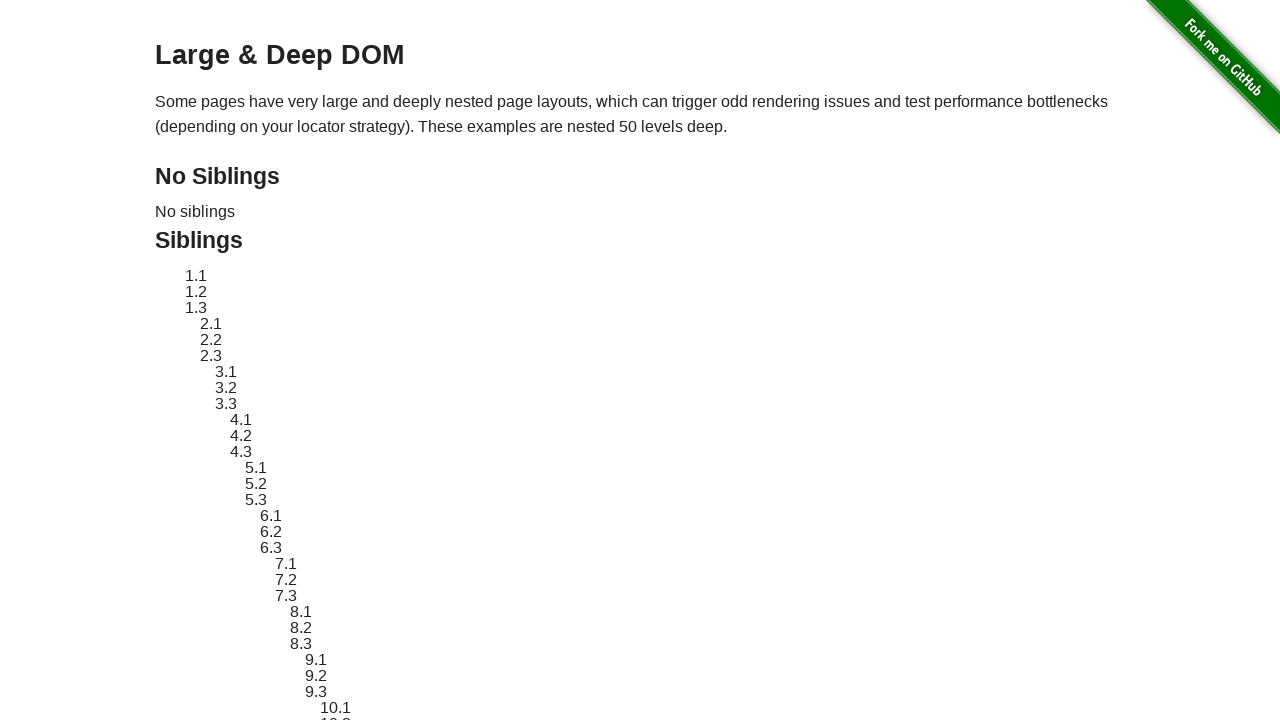

Applied red dashed border highlight to element
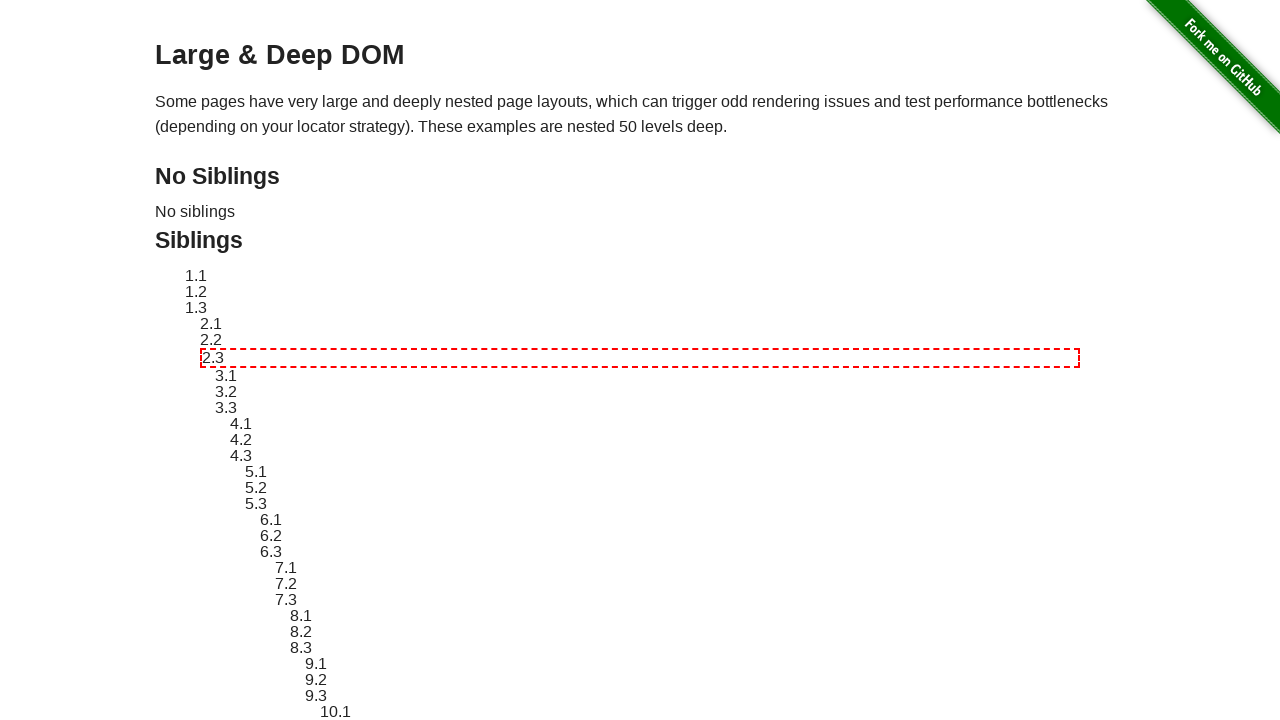

Waited 3 seconds to observe highlighted element
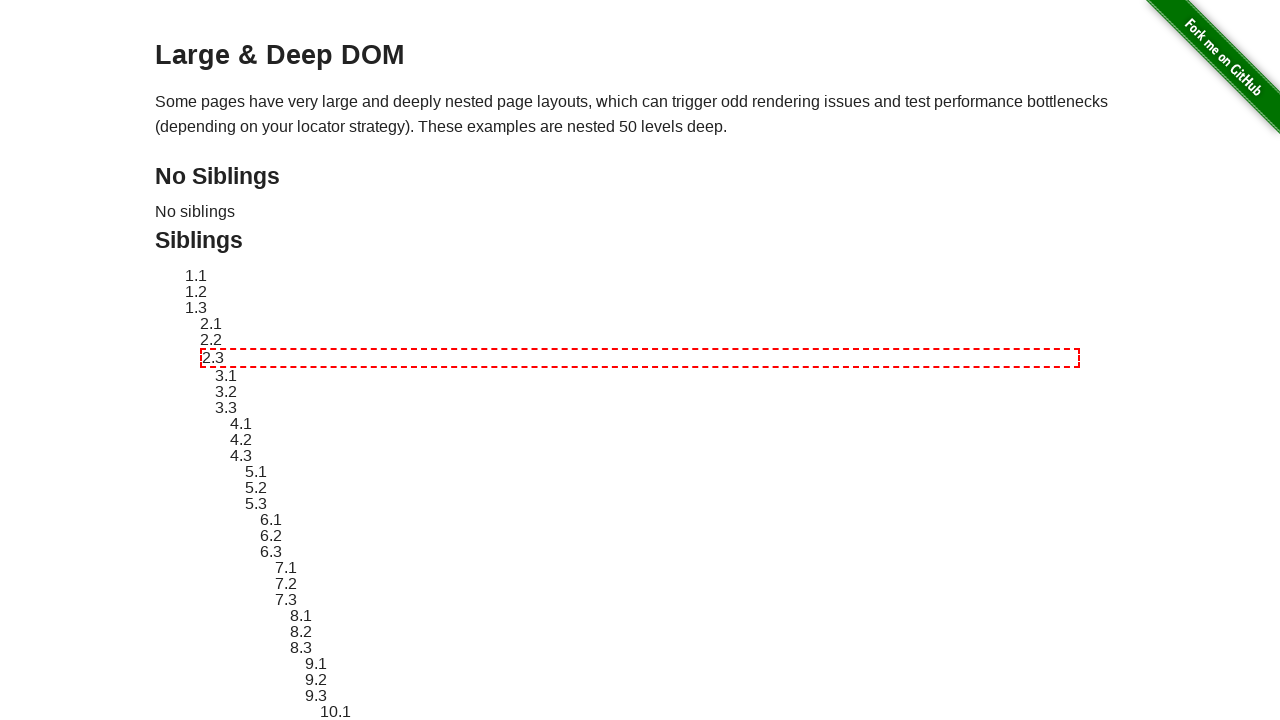

Reverted element style to original
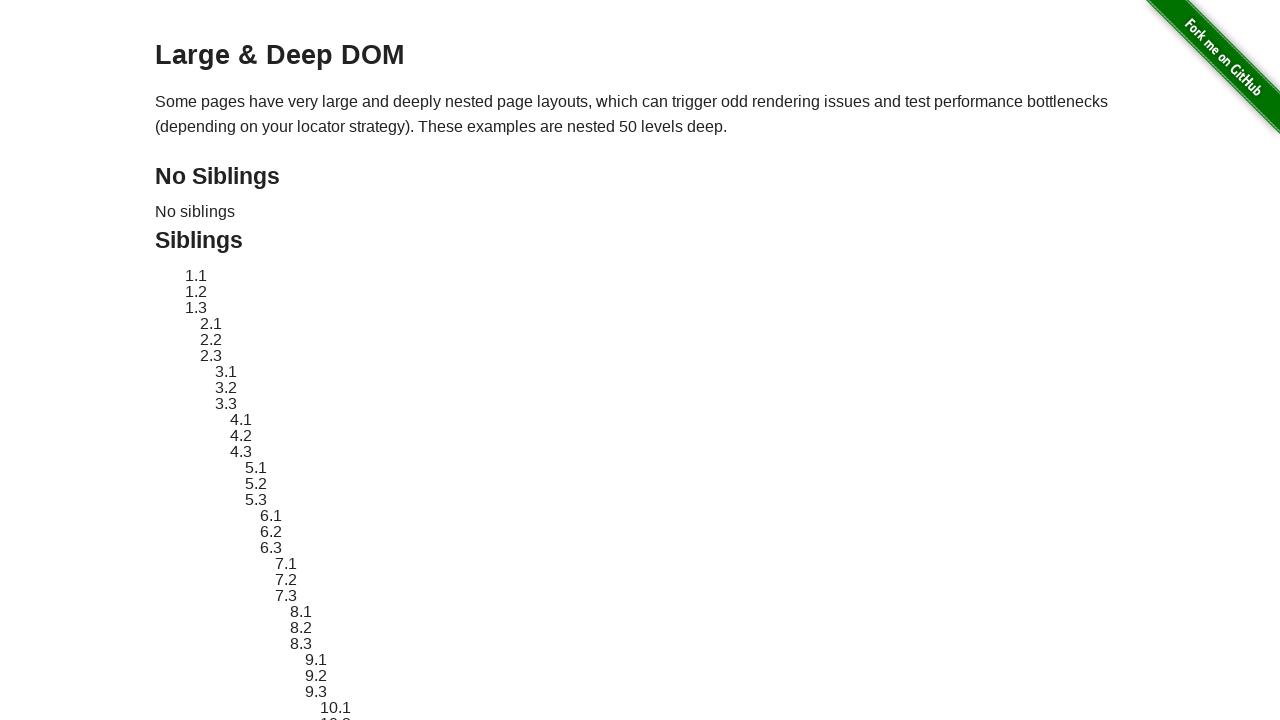

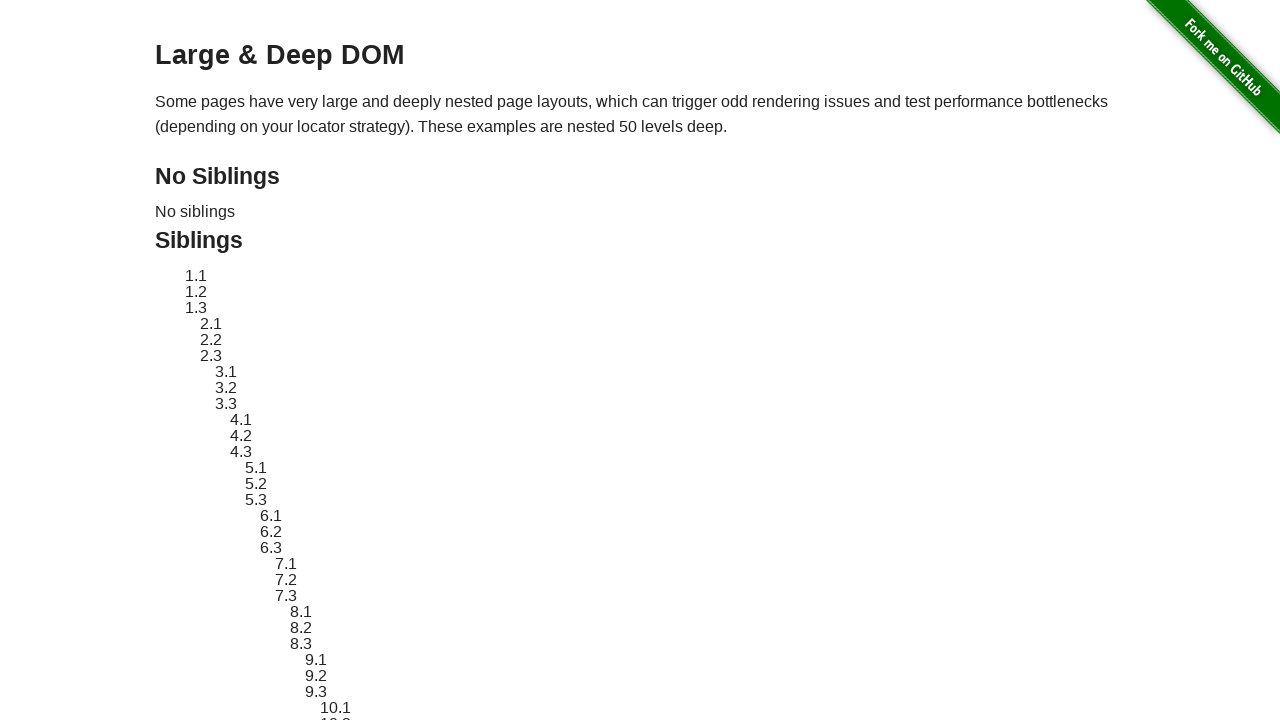